Tests alert dialog handling by clicking alert button and accepting the alert

Starting URL: http://antoniotrindade.com.br/treinoautomacao/elementsweb.html

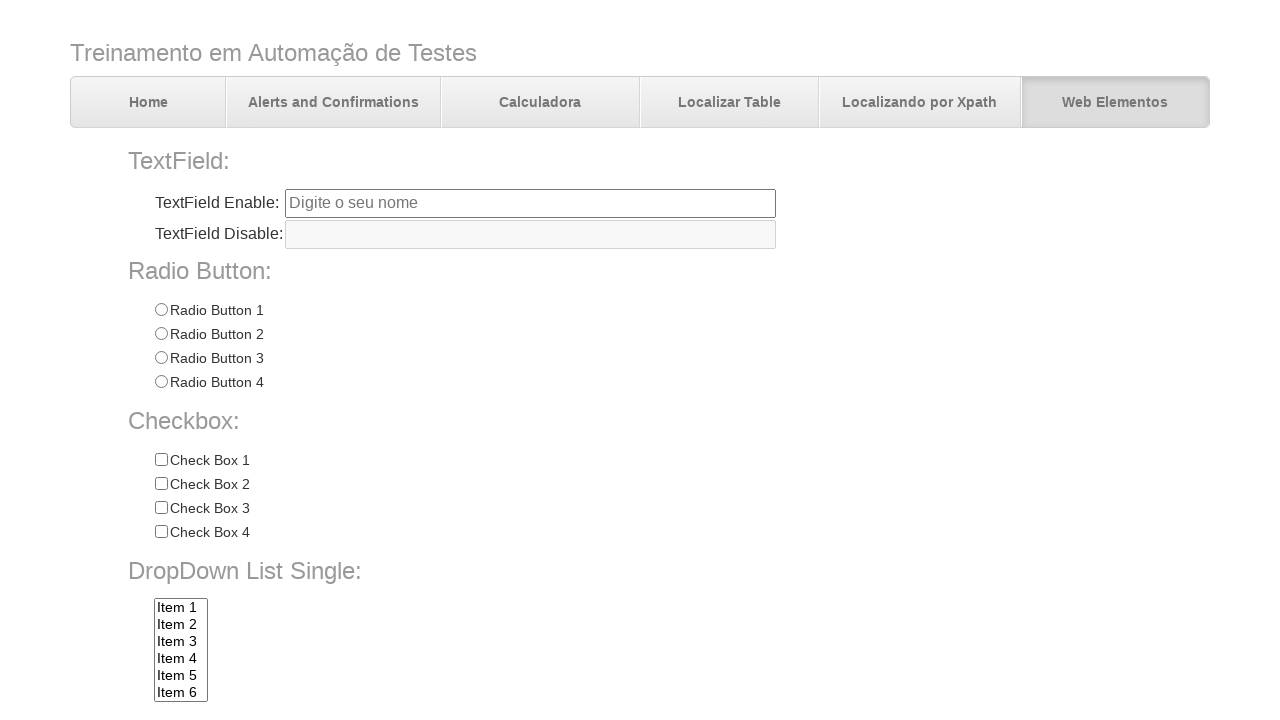

Set up dialog handler to accept alerts
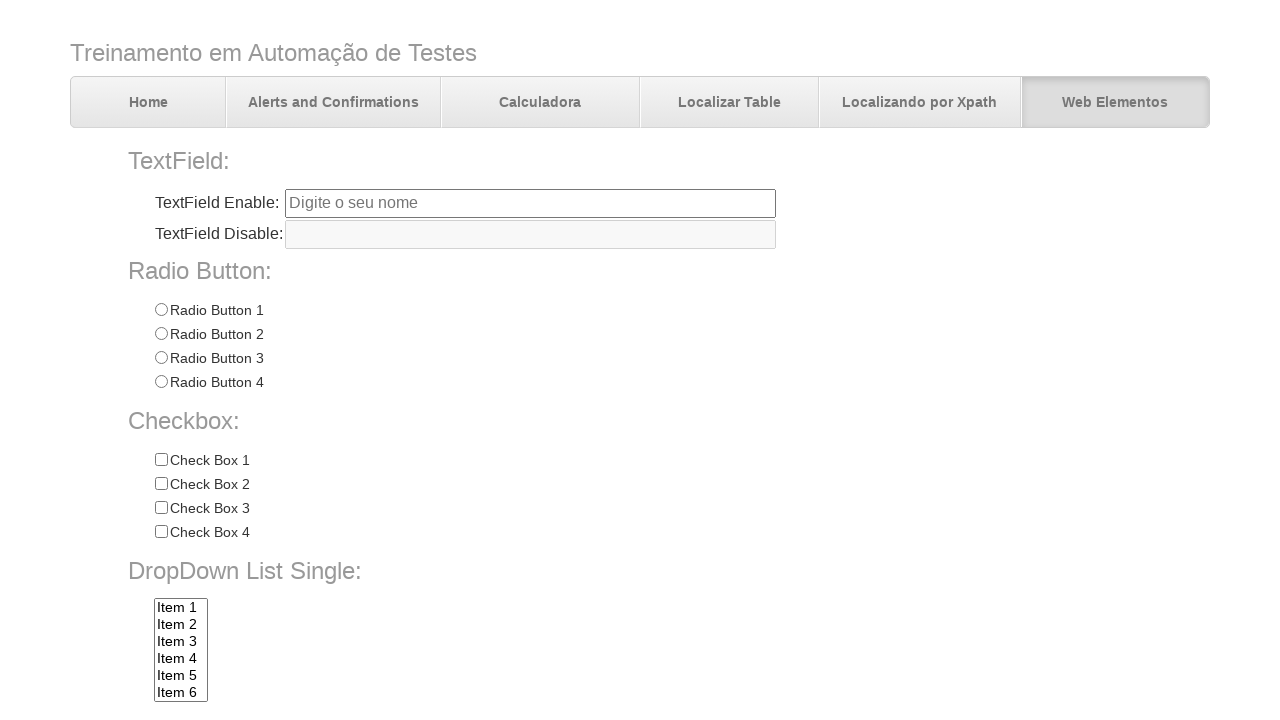

Clicked alert button at (366, 644) on input[name='alertbtn']
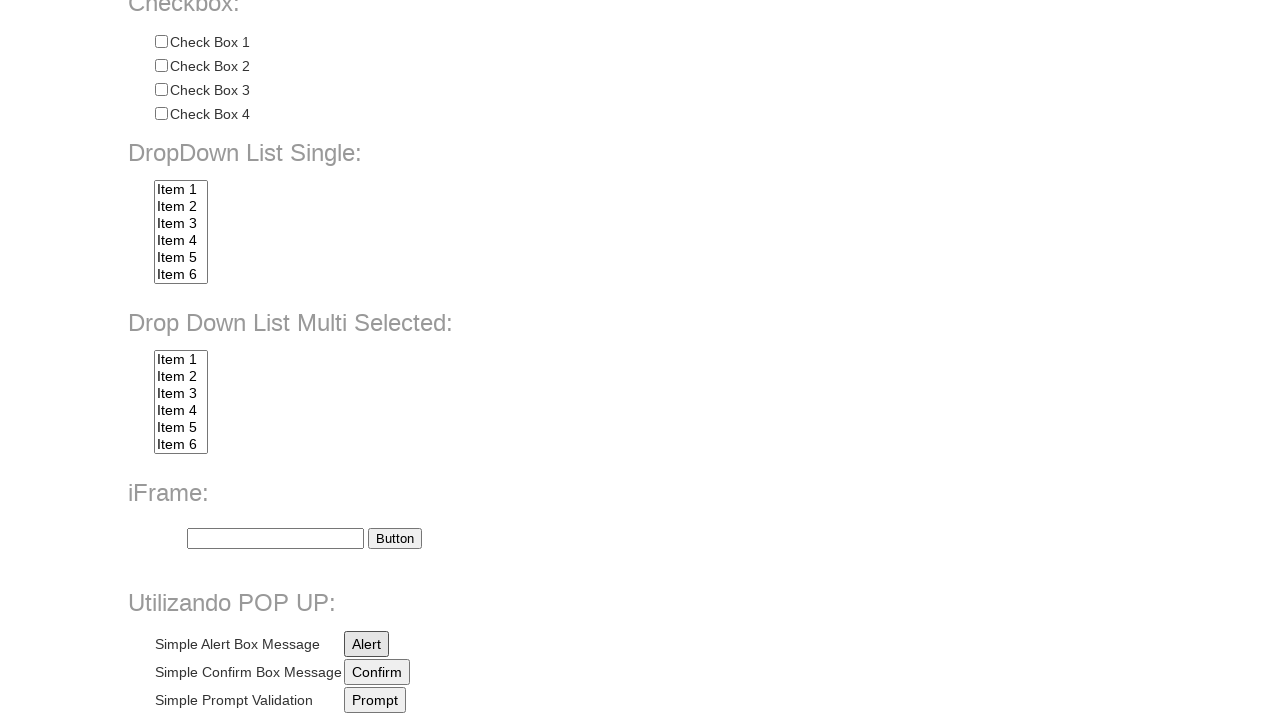

Waited for alert dialog to be handled
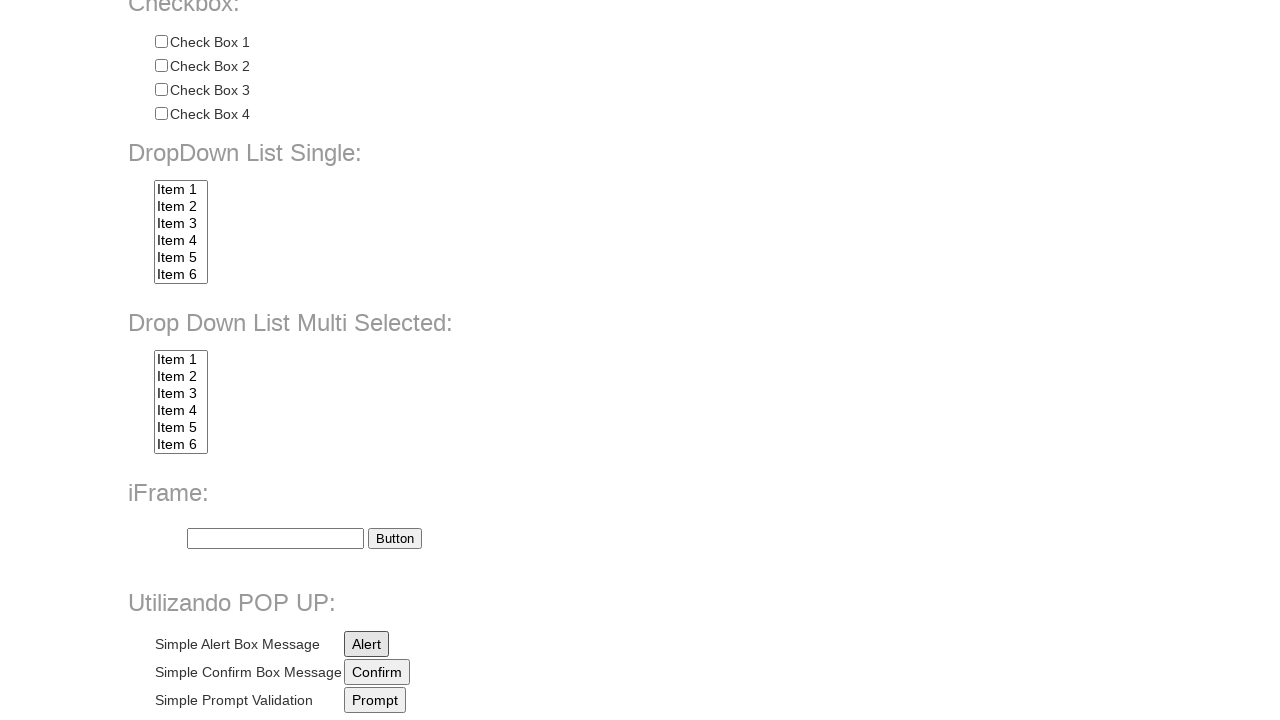

Set up dialog handler to dismiss confirm dialogs
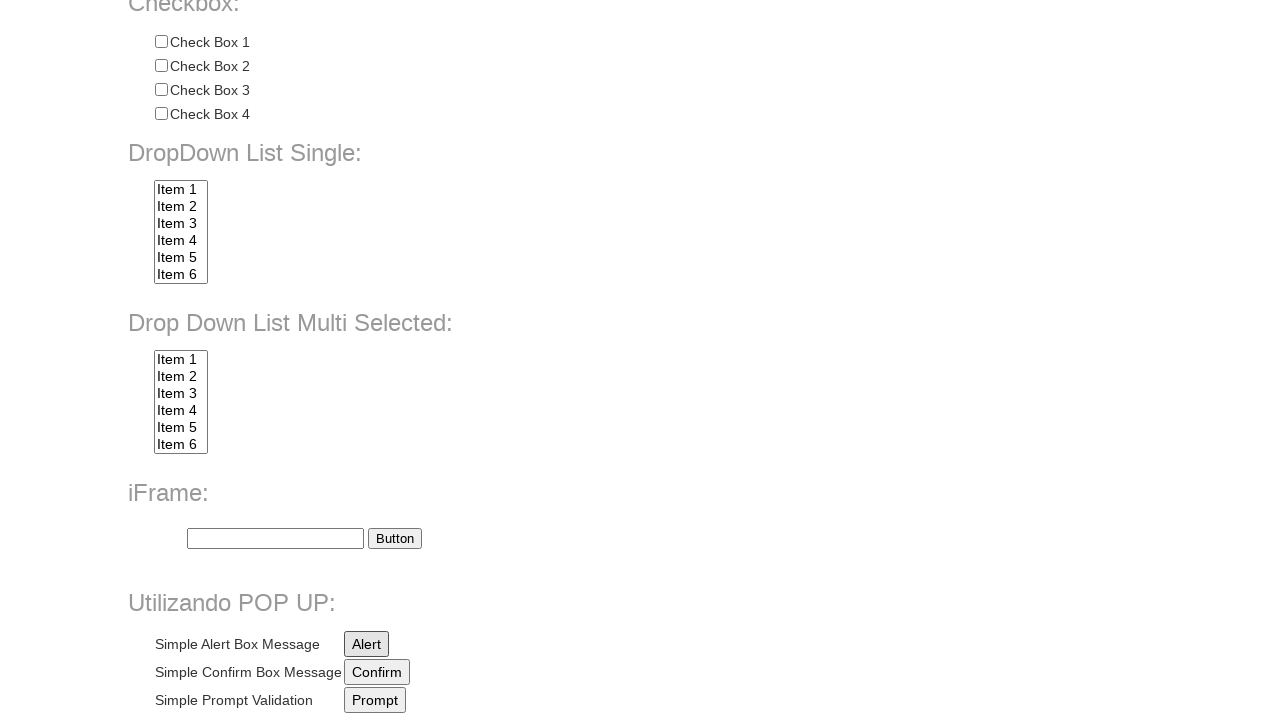

Clicked confirm button at (377, 672) on input[name='confirmbtn']
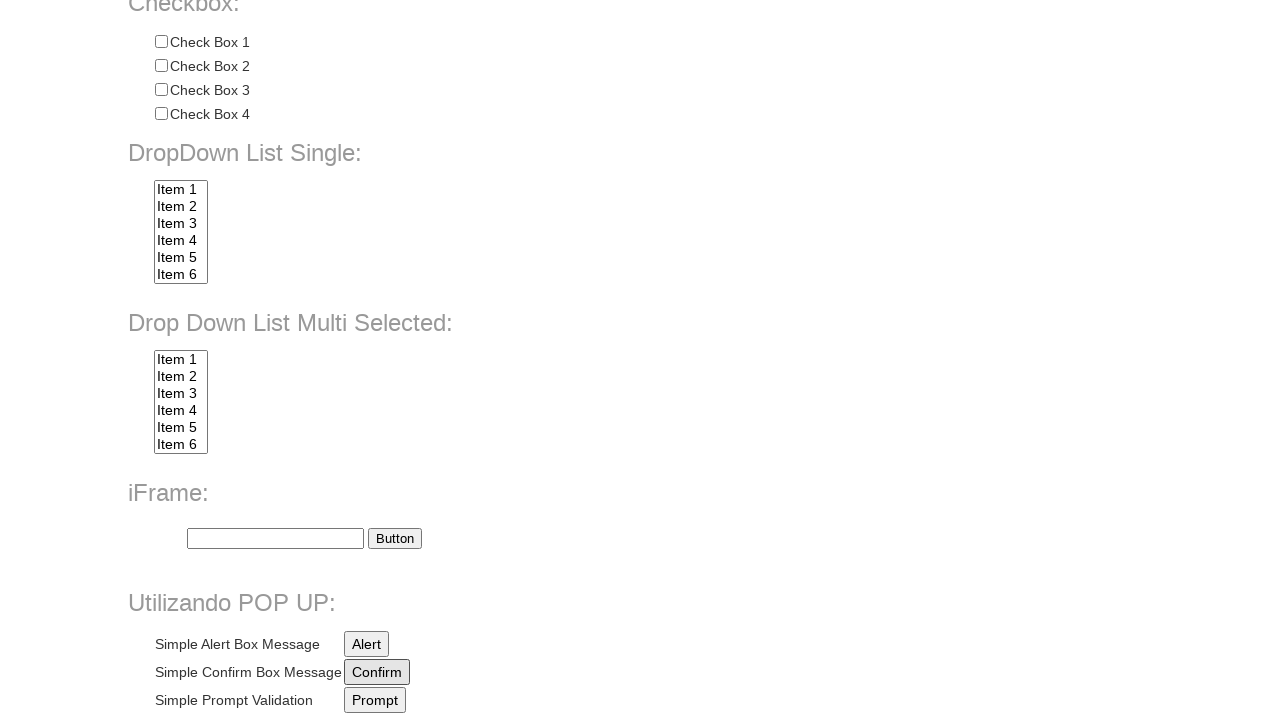

Waited for confirm dialog to be handled
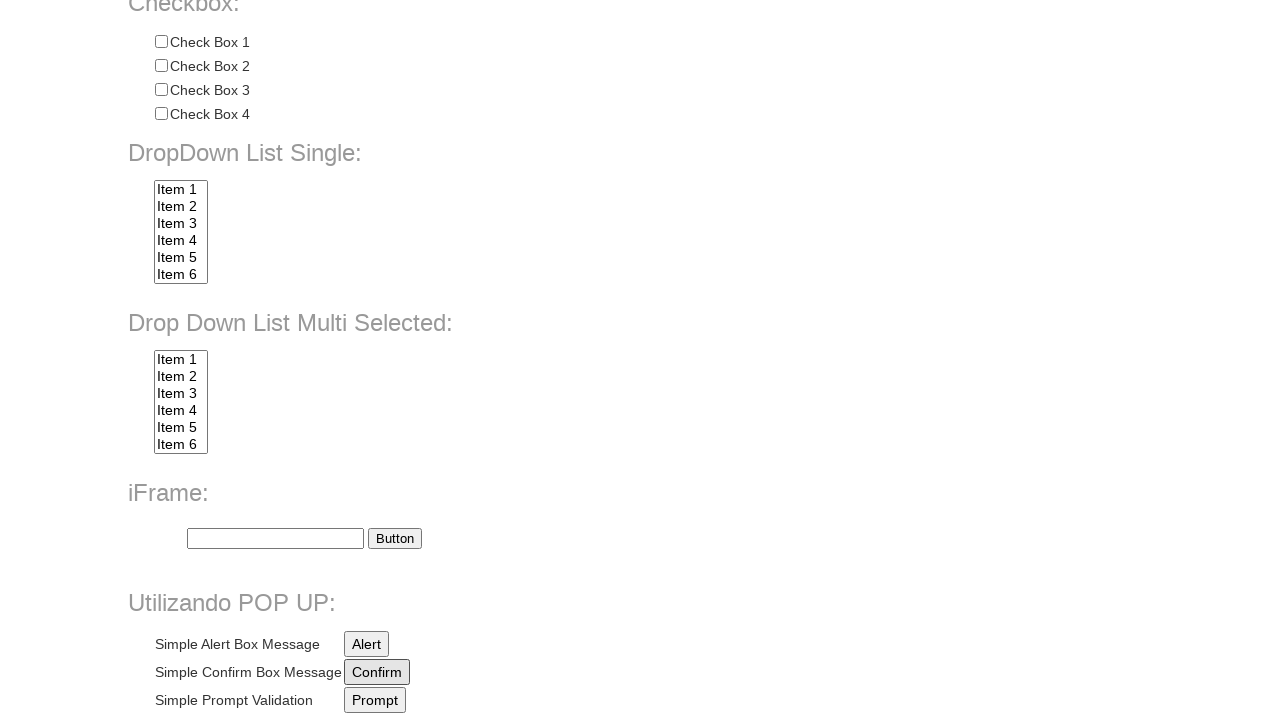

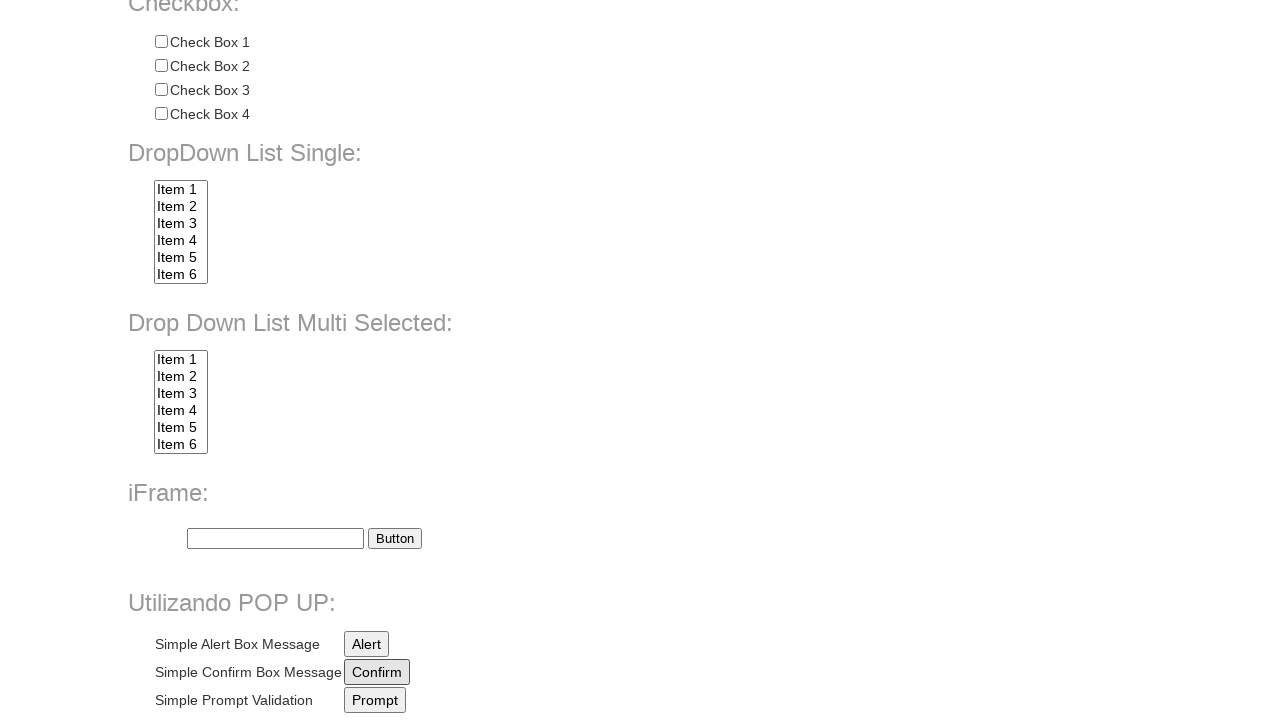